Tests frame handling by navigating to Oracle Java documentation, locating a frame by name, and clicking a link within that frame.

Starting URL: https://docs.oracle.com/javase/8/docs/api/

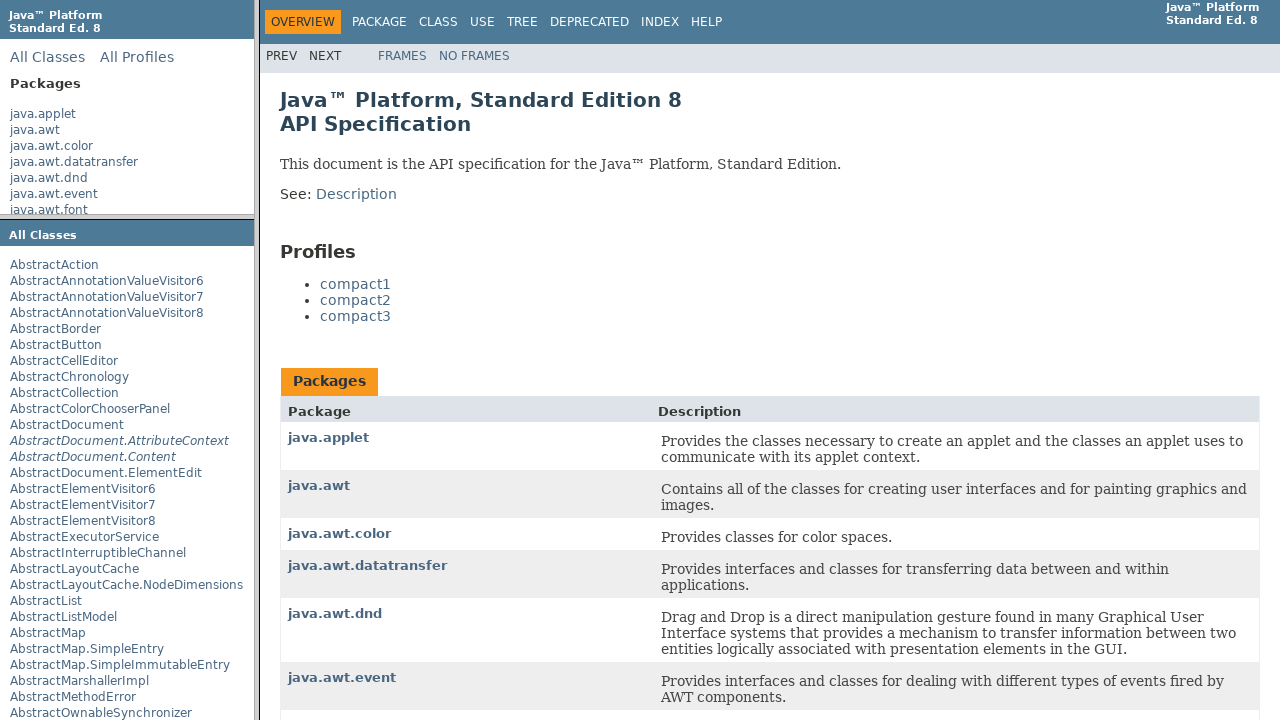

Located packageListFrame by name
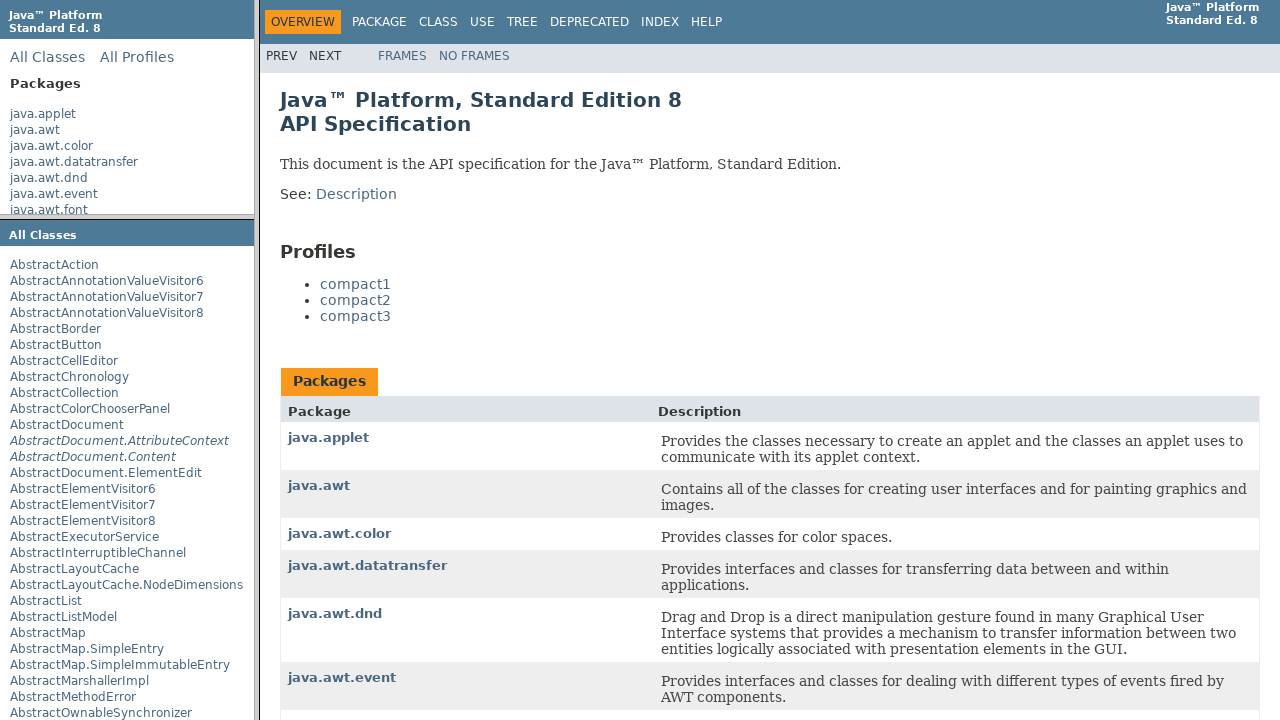

Clicked on java.applet link within the frame at (43, 114) on xpath=//frame[@name='packageListFrame'] >> internal:control=enter-frame >> xpath
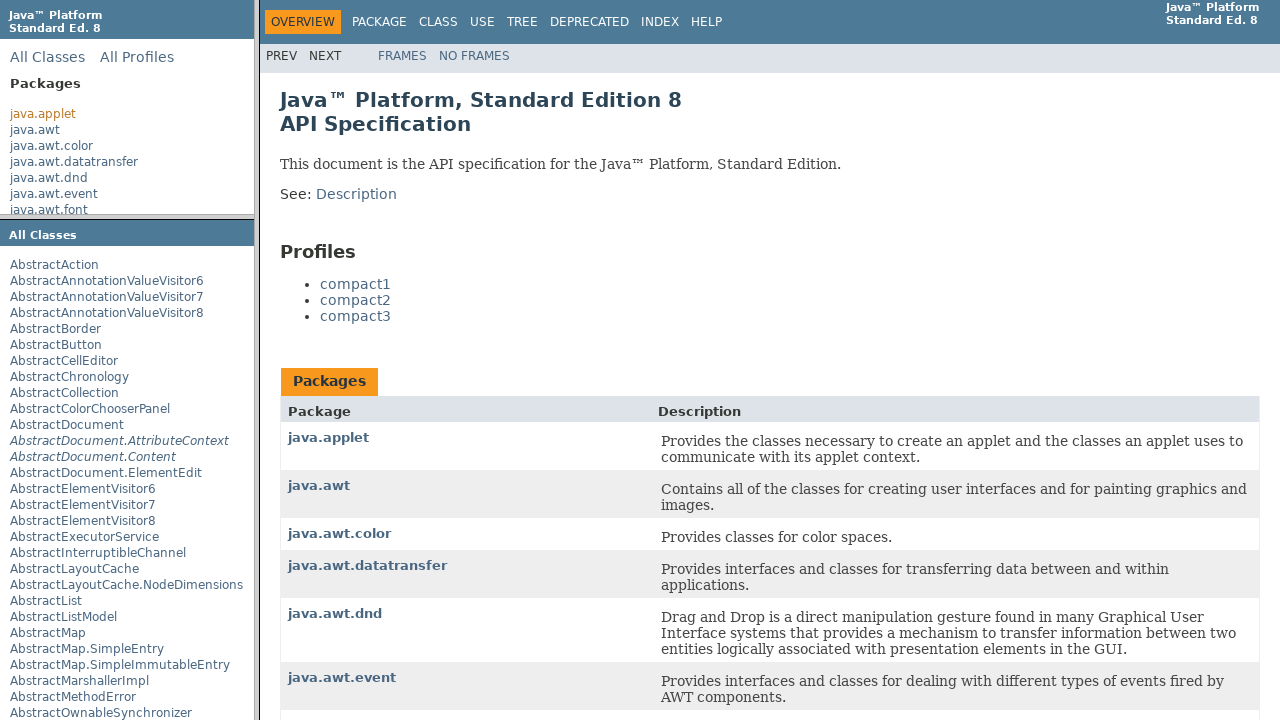

Waited for page to load (domcontentloaded)
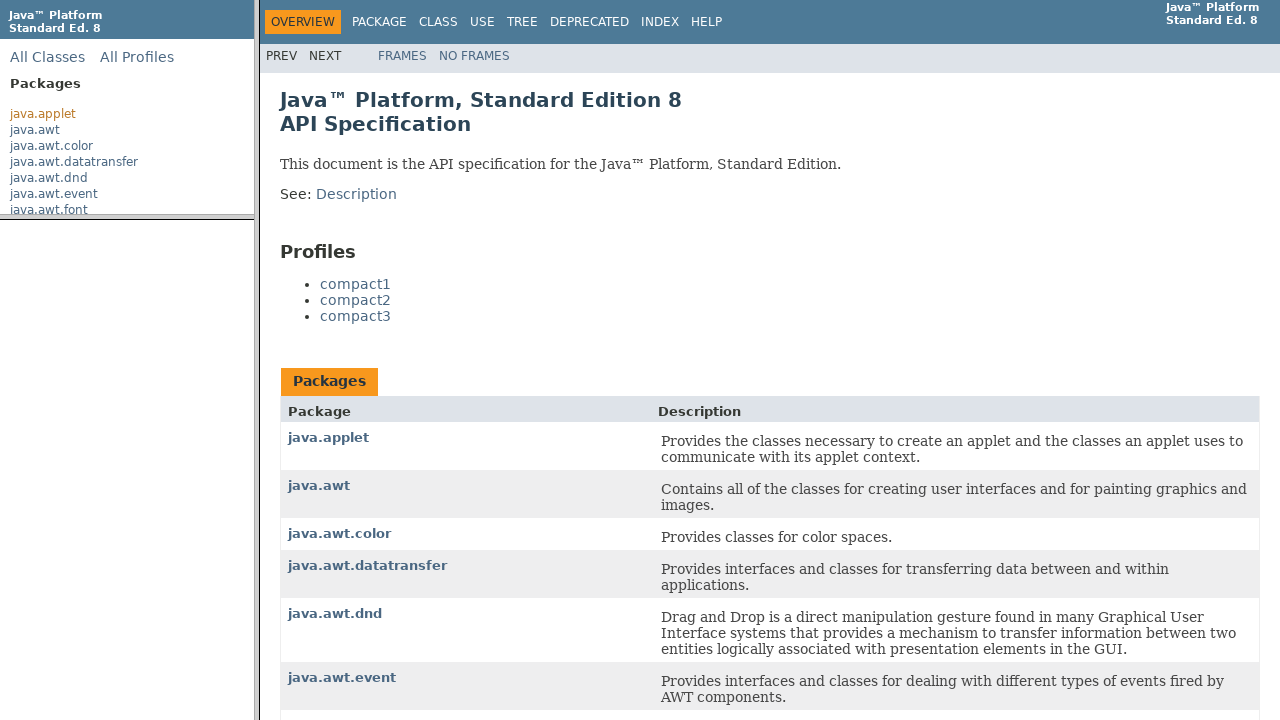

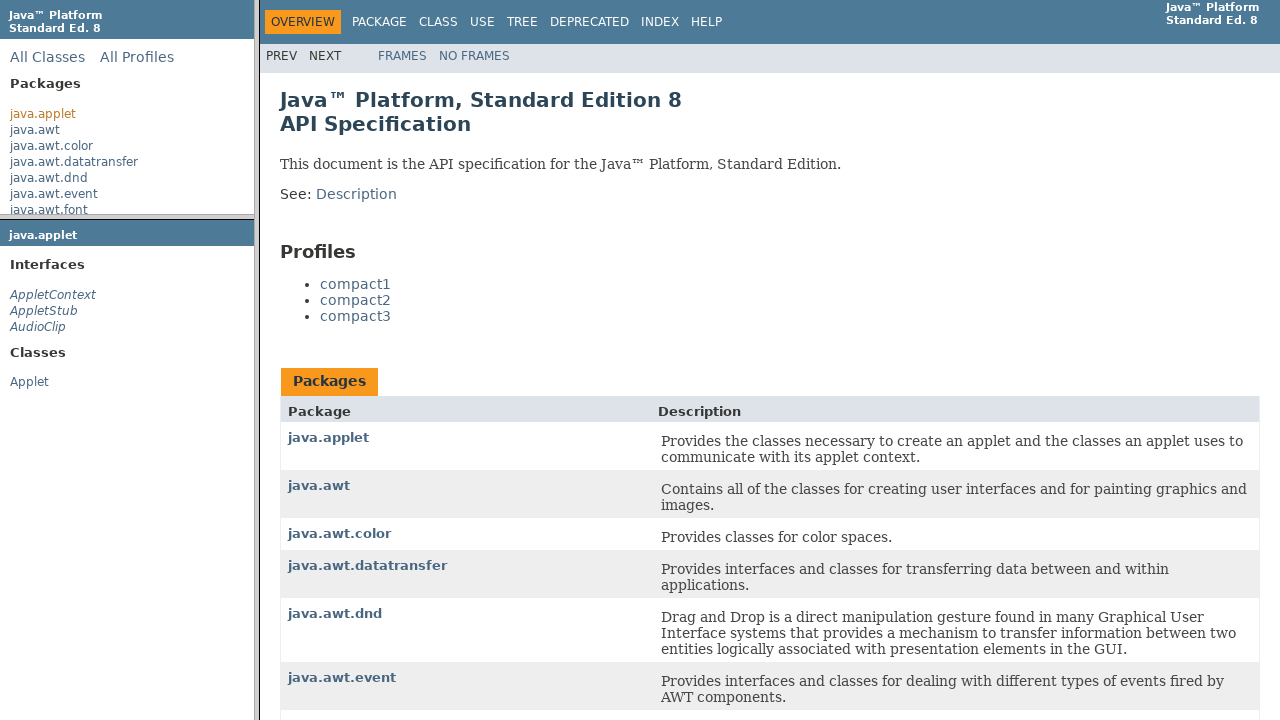